Tests form filling by first clicking a dynamically calculated link text, then filling out a form with personal information (first name, last name, city, country) and submitting it.

Starting URL: http://suninjuly.github.io/find_link_text

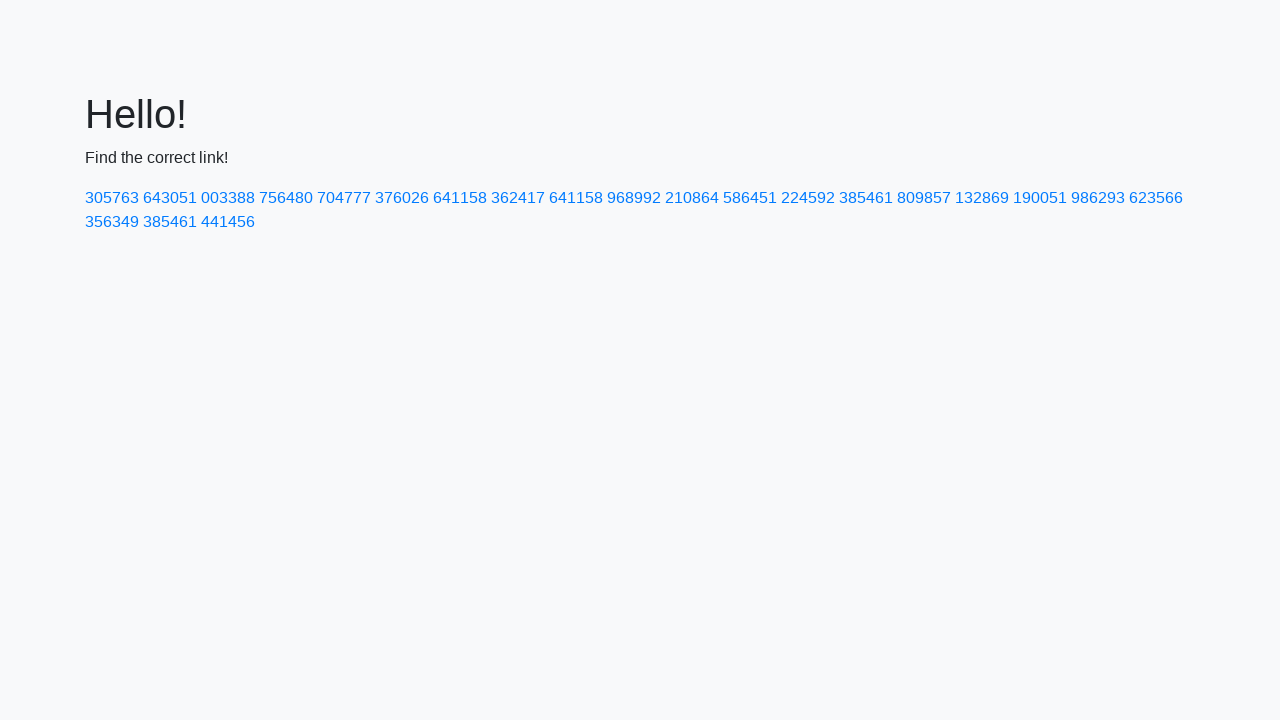

Clicked dynamically calculated link with text '224592' at (808, 198) on text=224592
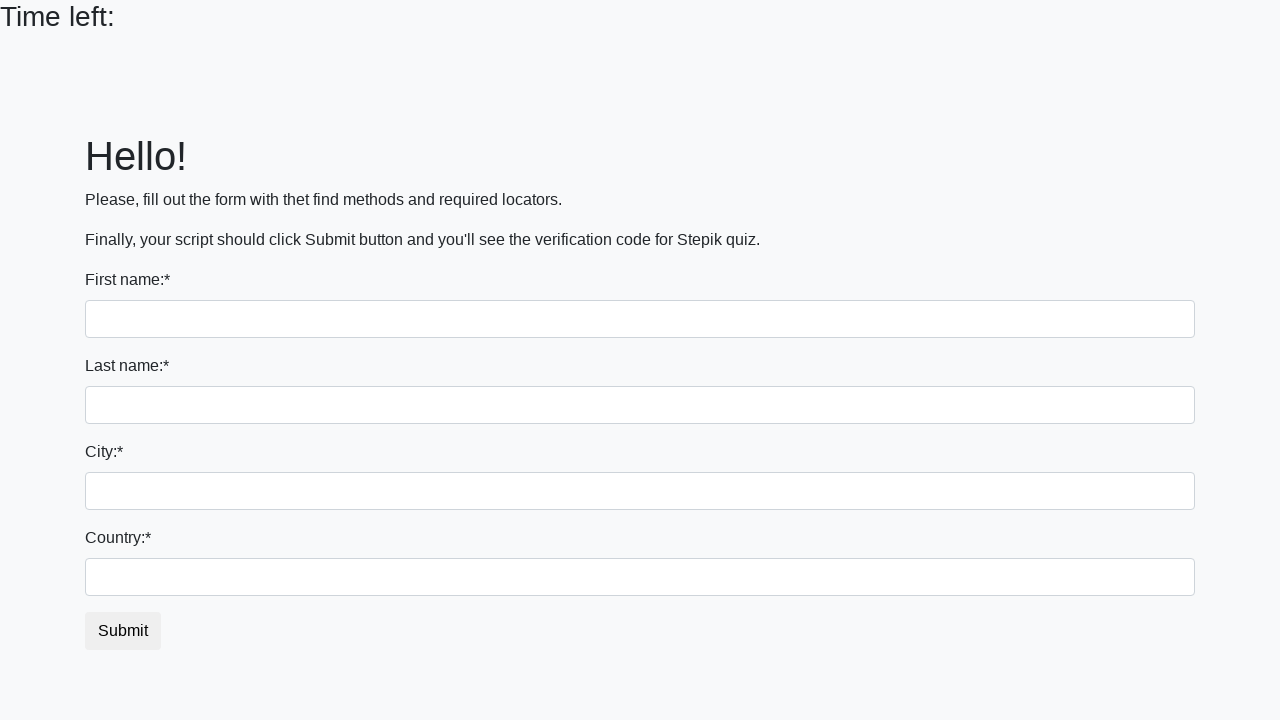

Filled first name field with 'Ivan' on input
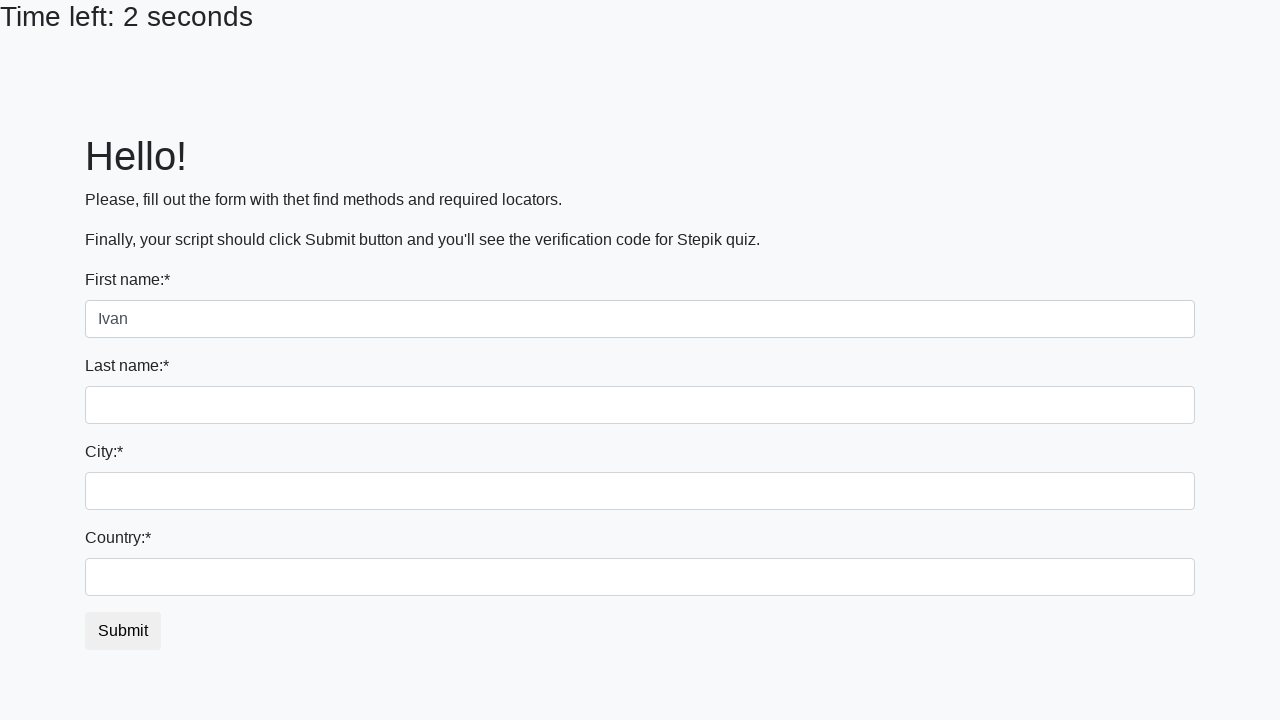

Filled last name field with 'Petrov' on input[name='last_name']
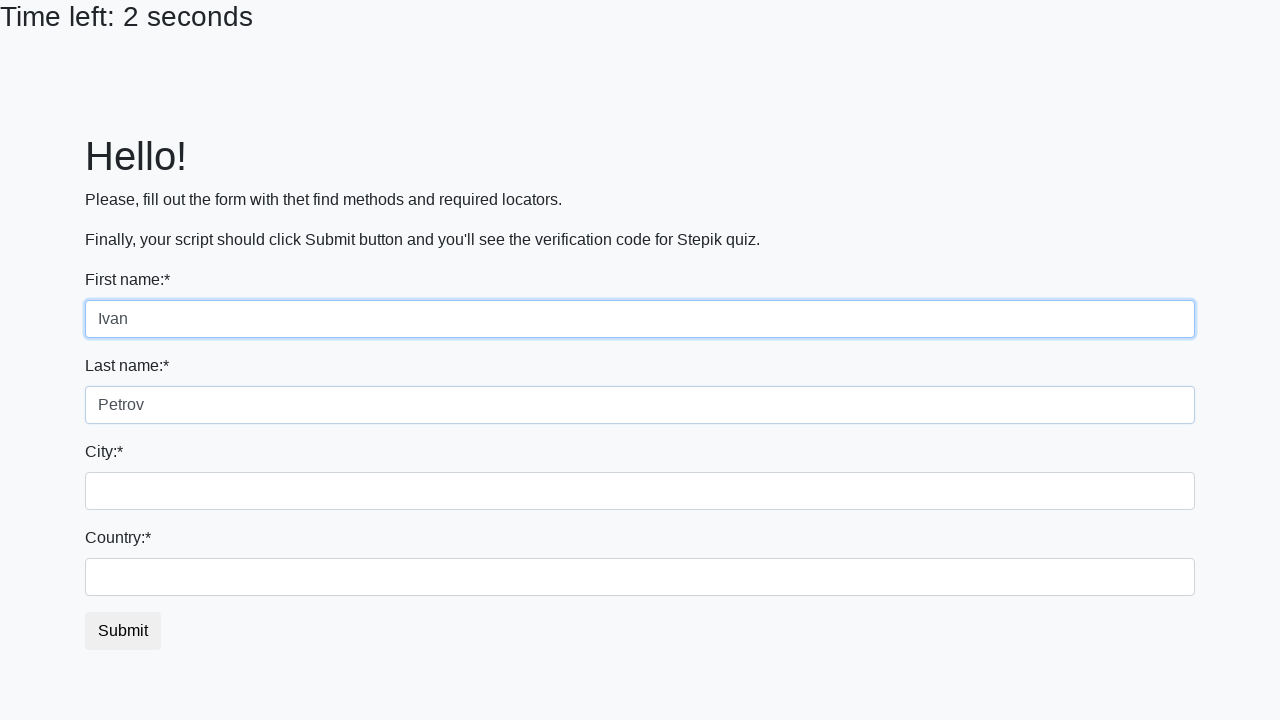

Filled city field with 'Smolensk' on .city
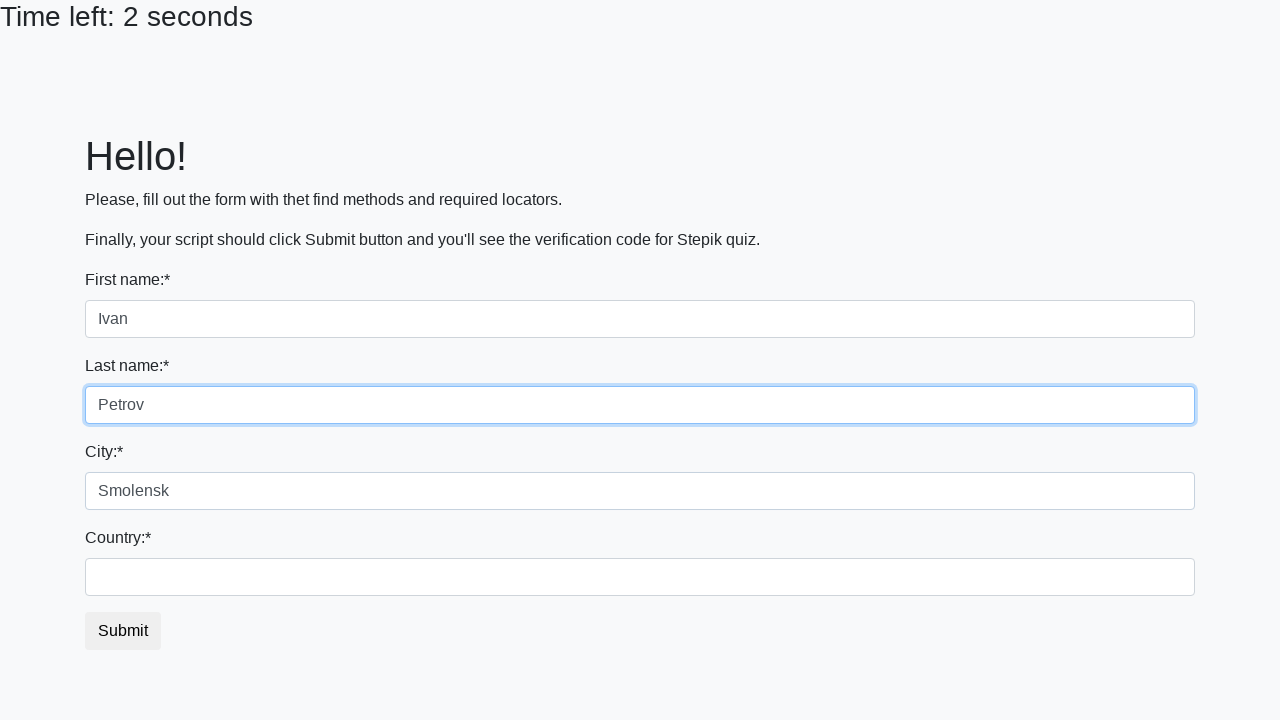

Filled country field with 'Russia' on #country
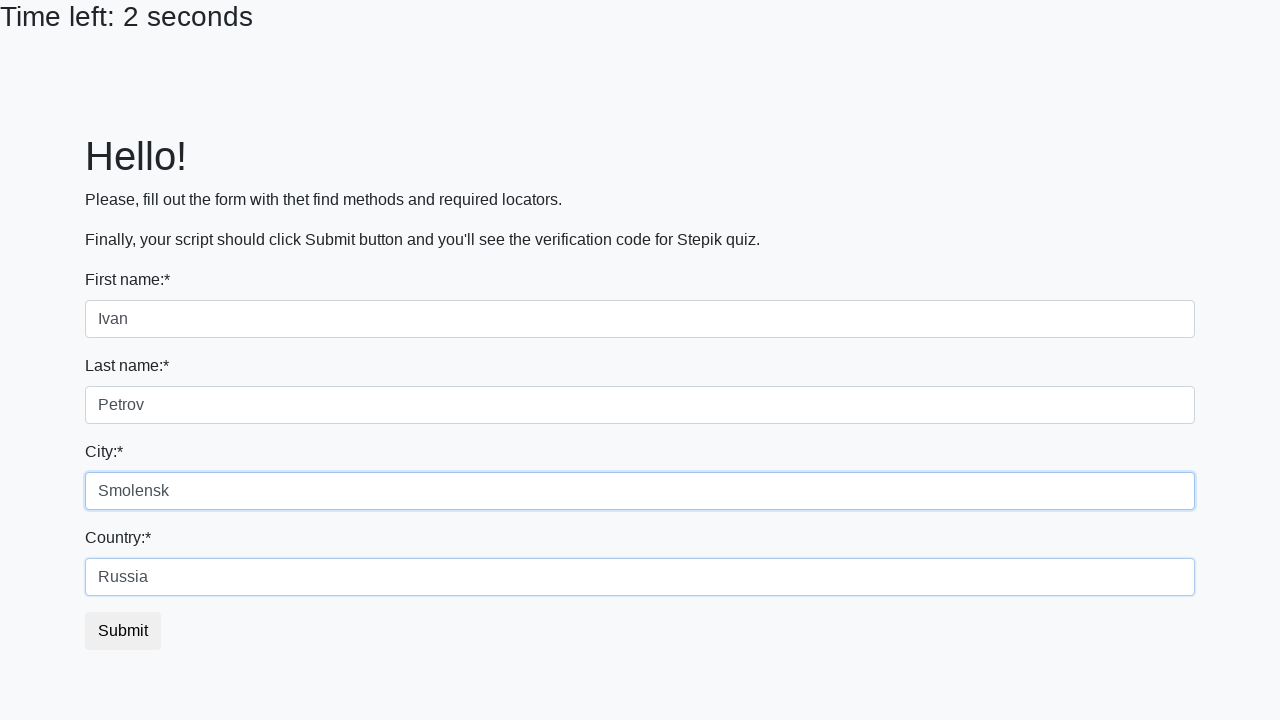

Clicked submit button to submit the form at (123, 631) on button.btn
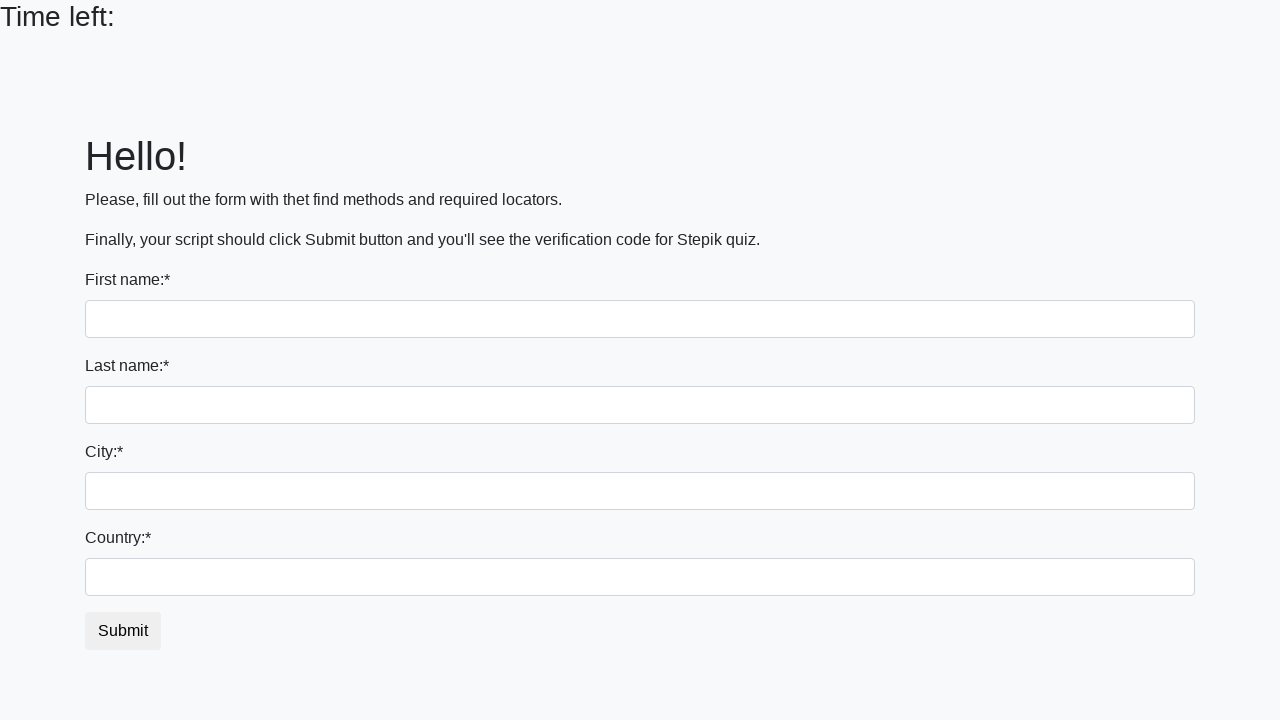

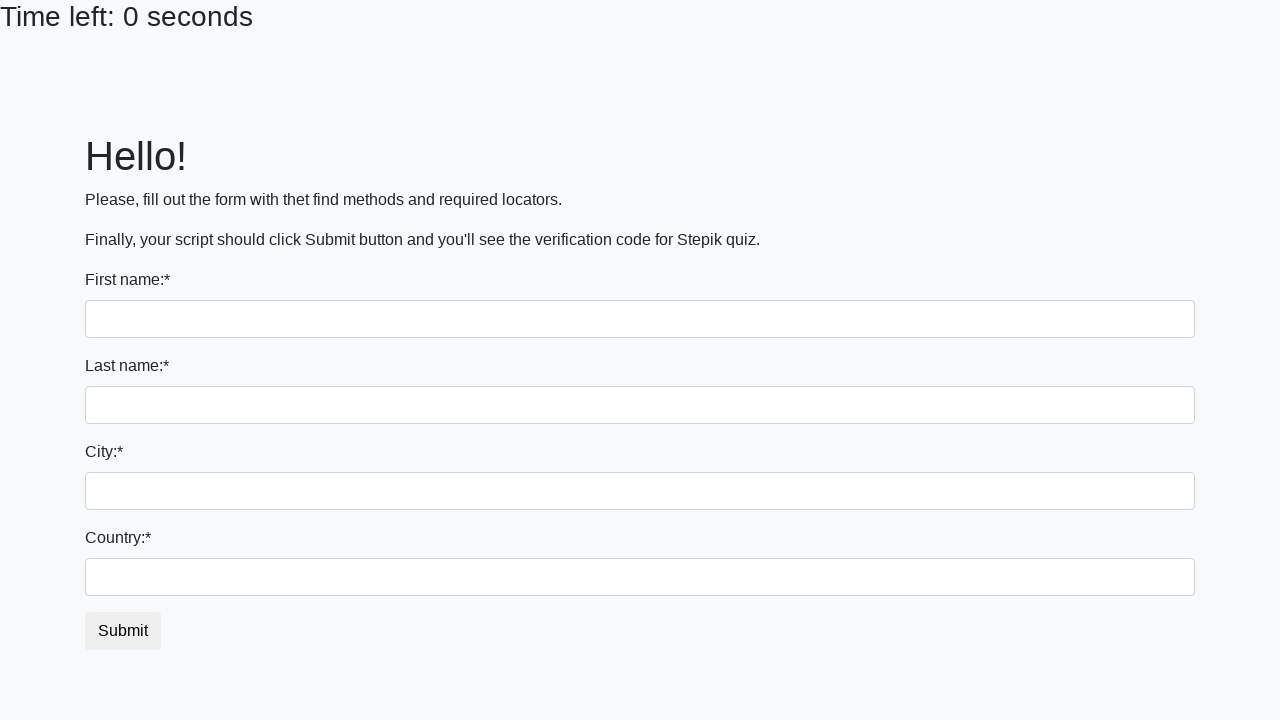